Tests navigation on the Caixa website by visiting the homepage, verifying navigation elements exist, and checking that several alternative URLs for housing/real estate sections load successfully.

Starting URL: https://www.caixa.gov.br/

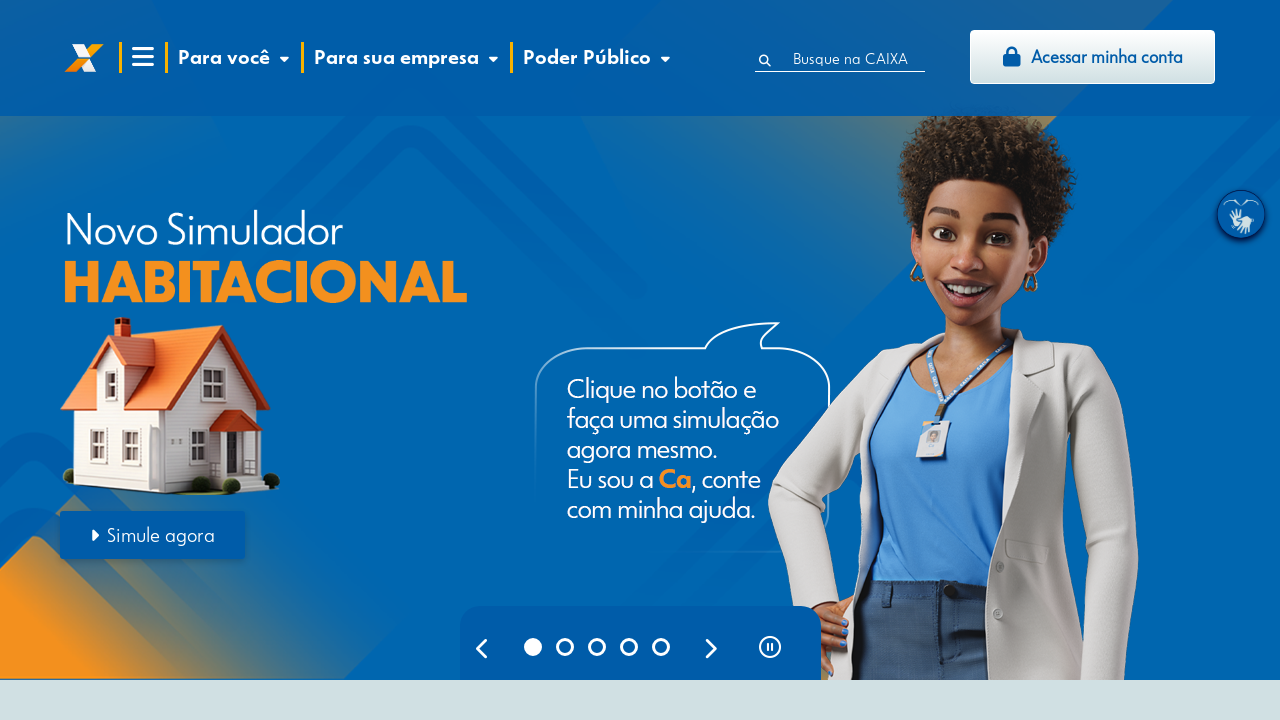

Waited for homepage to load (domcontentloaded)
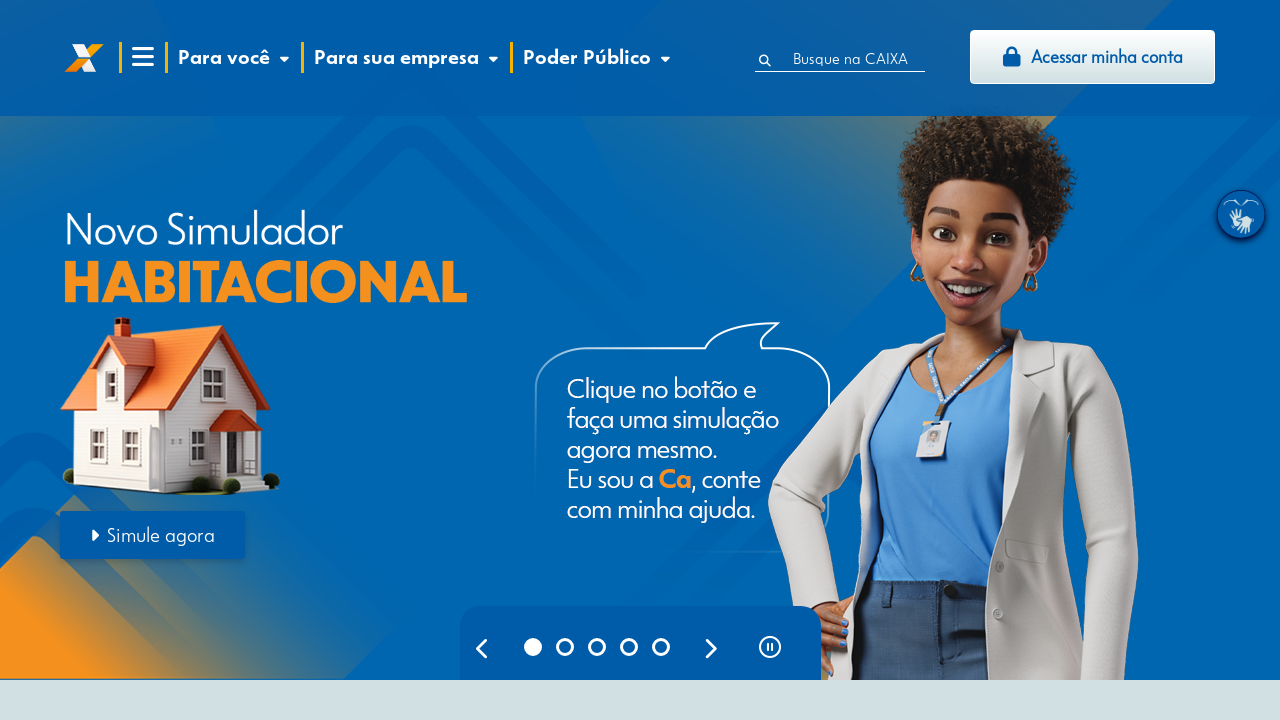

Retrieved homepage title: CAIXA
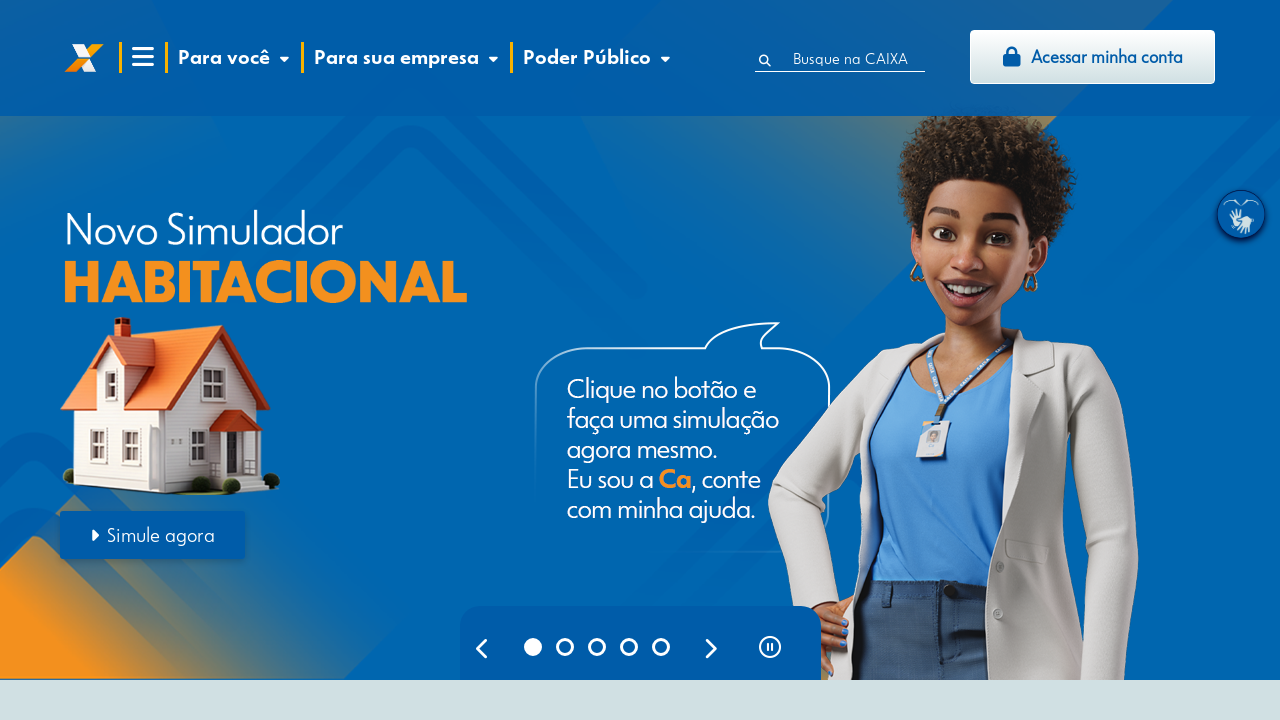

Found navigation element: nav
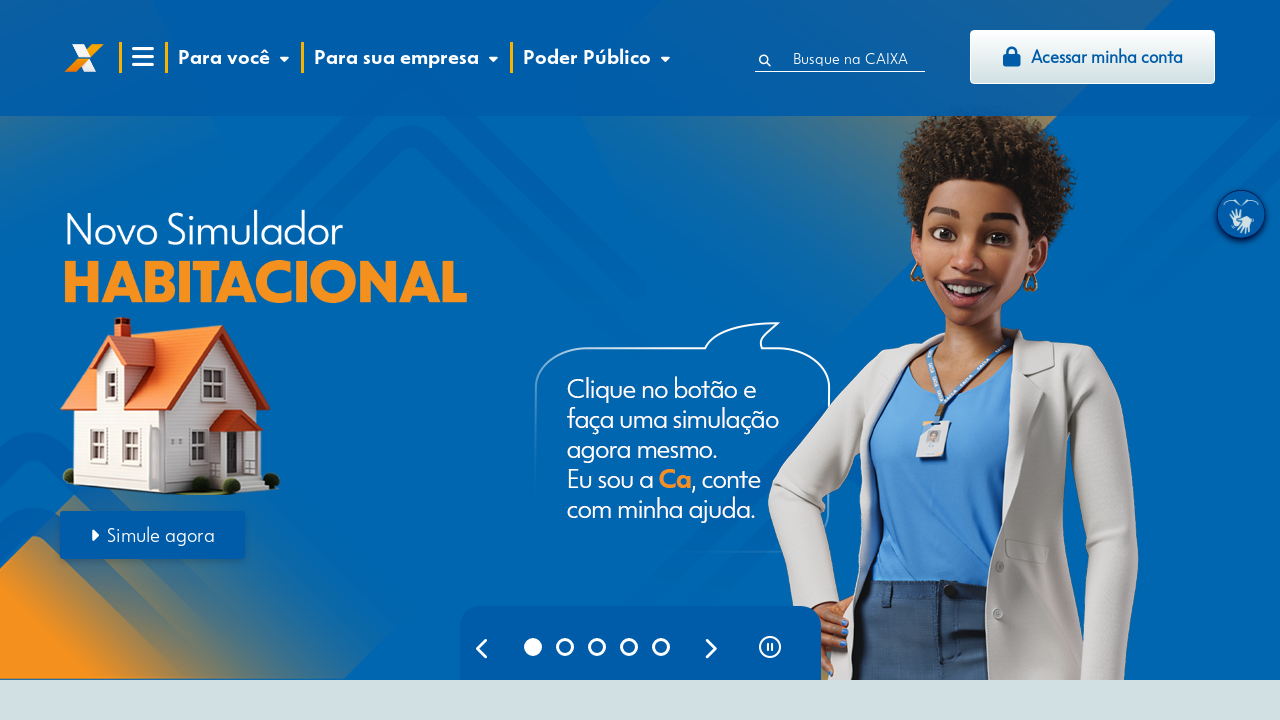

Found 321 links on the homepage
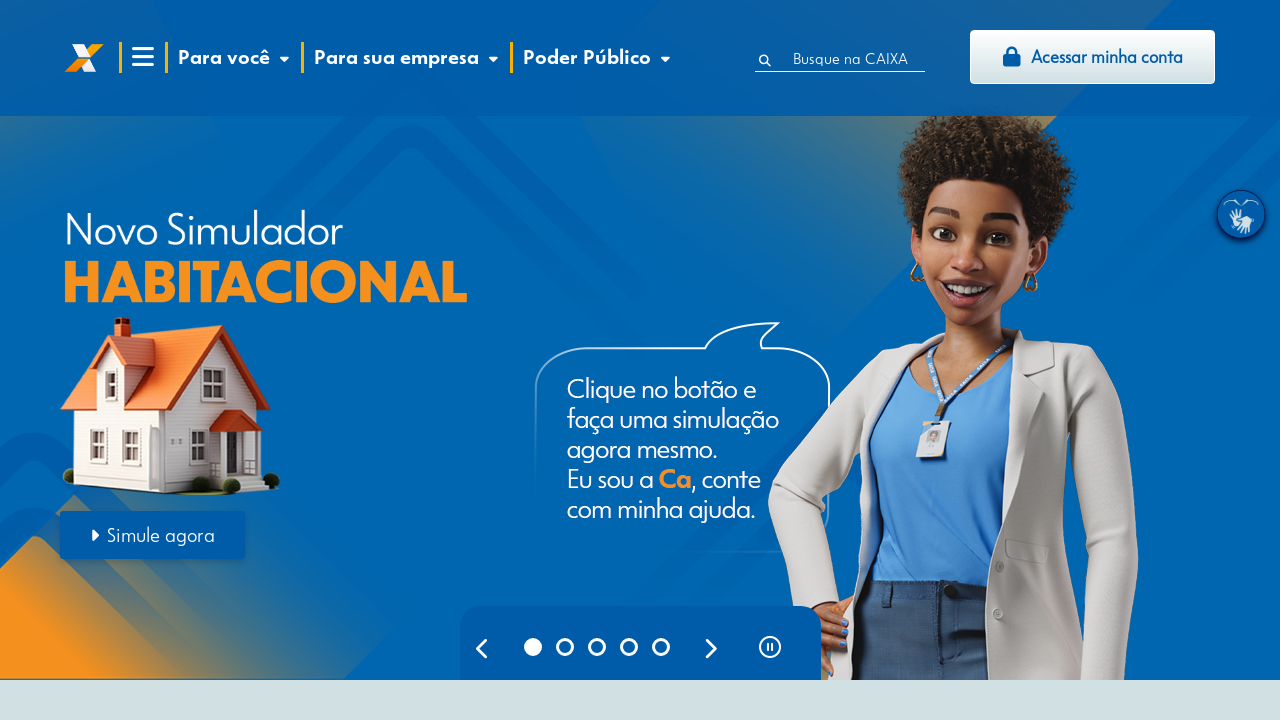

Navigated to housing section
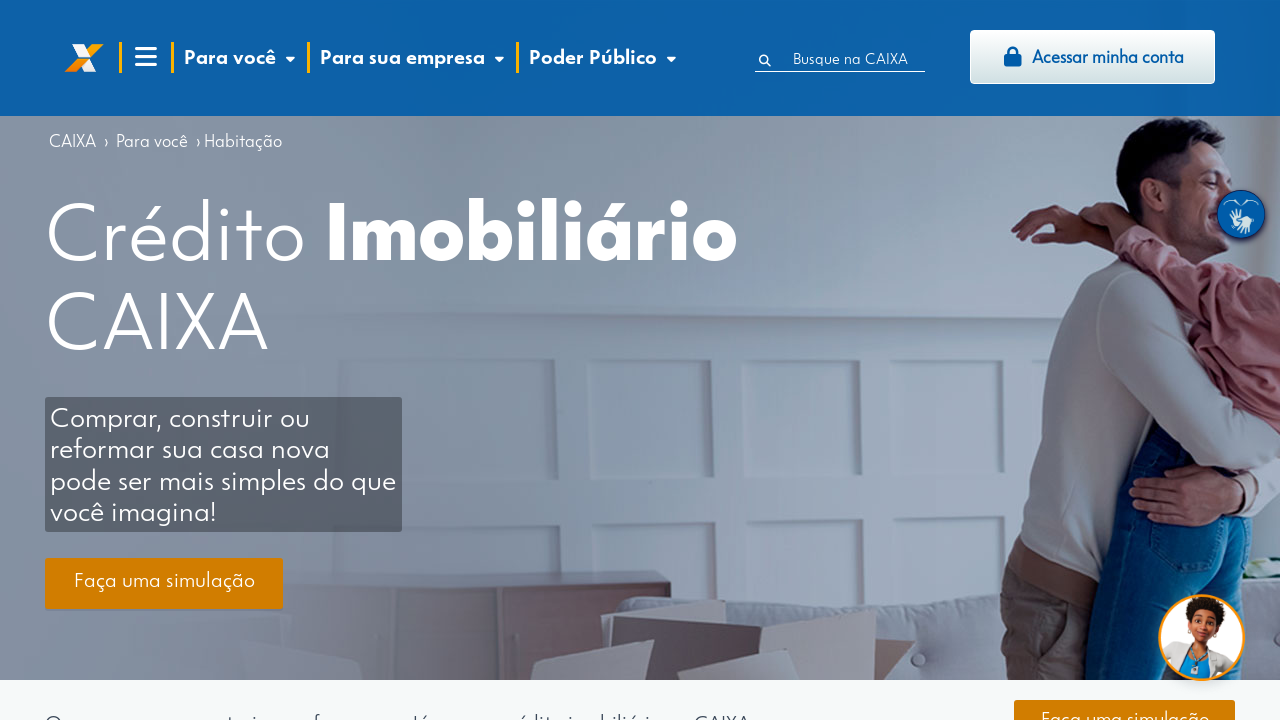

Waited for housing section page to load
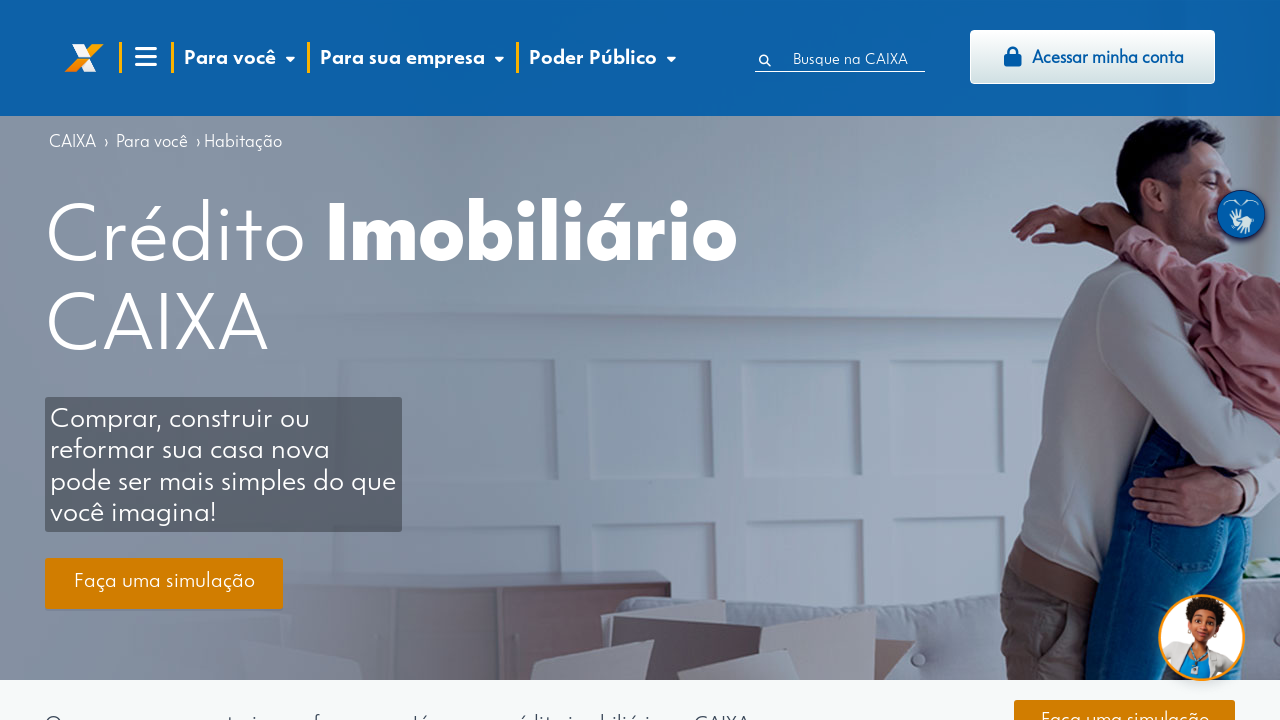

Retrieved housing page title: Crédito Imobiliário | Habitação CAIXA
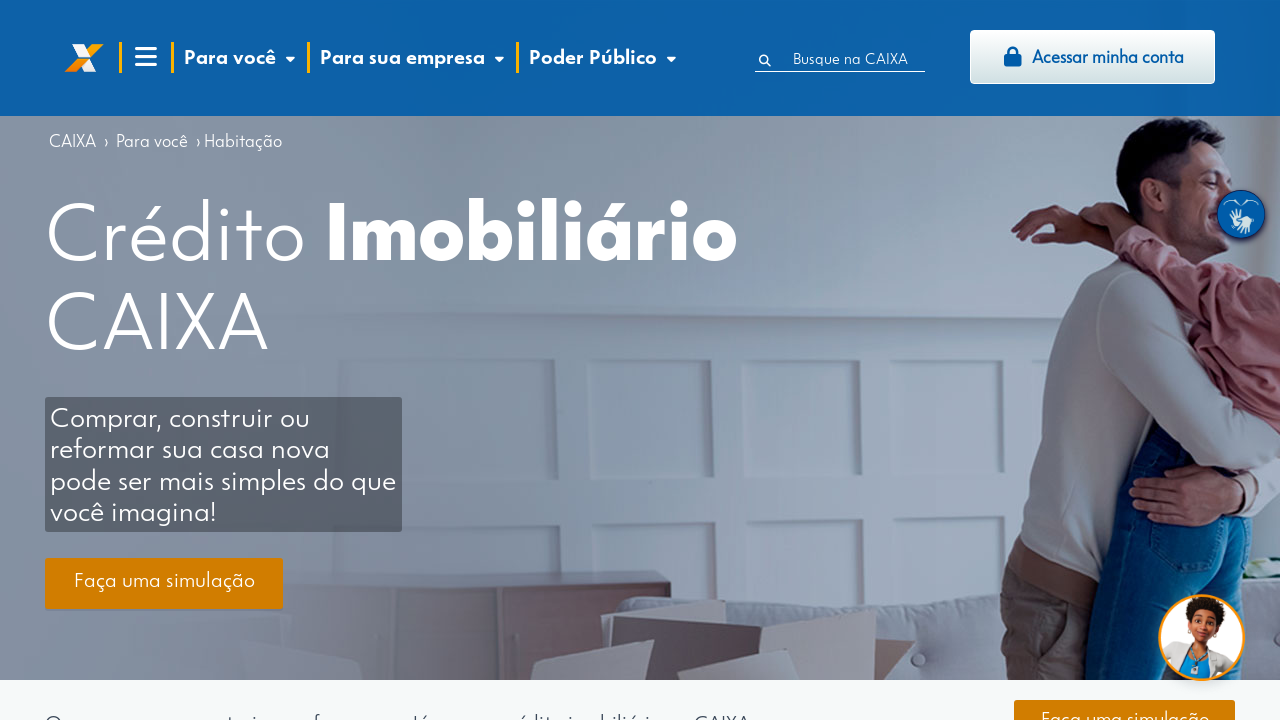

Navigated to real estate credit section
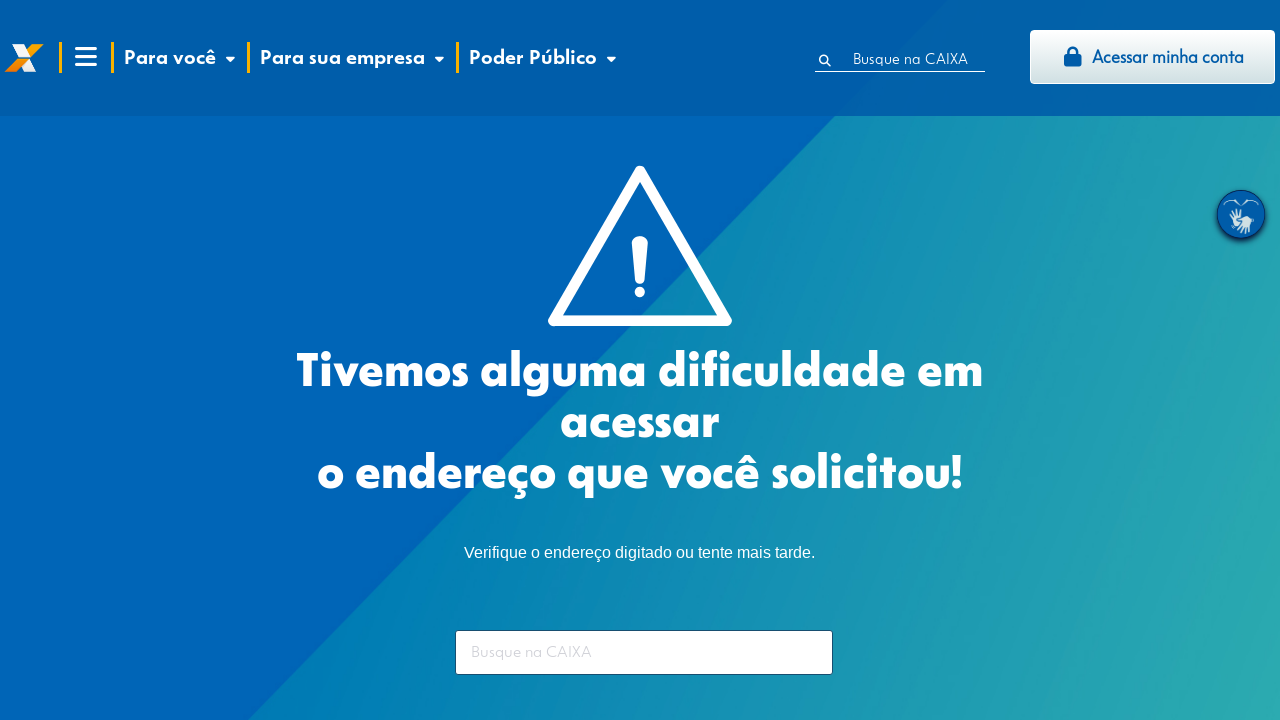

Waited for real estate credit page to load
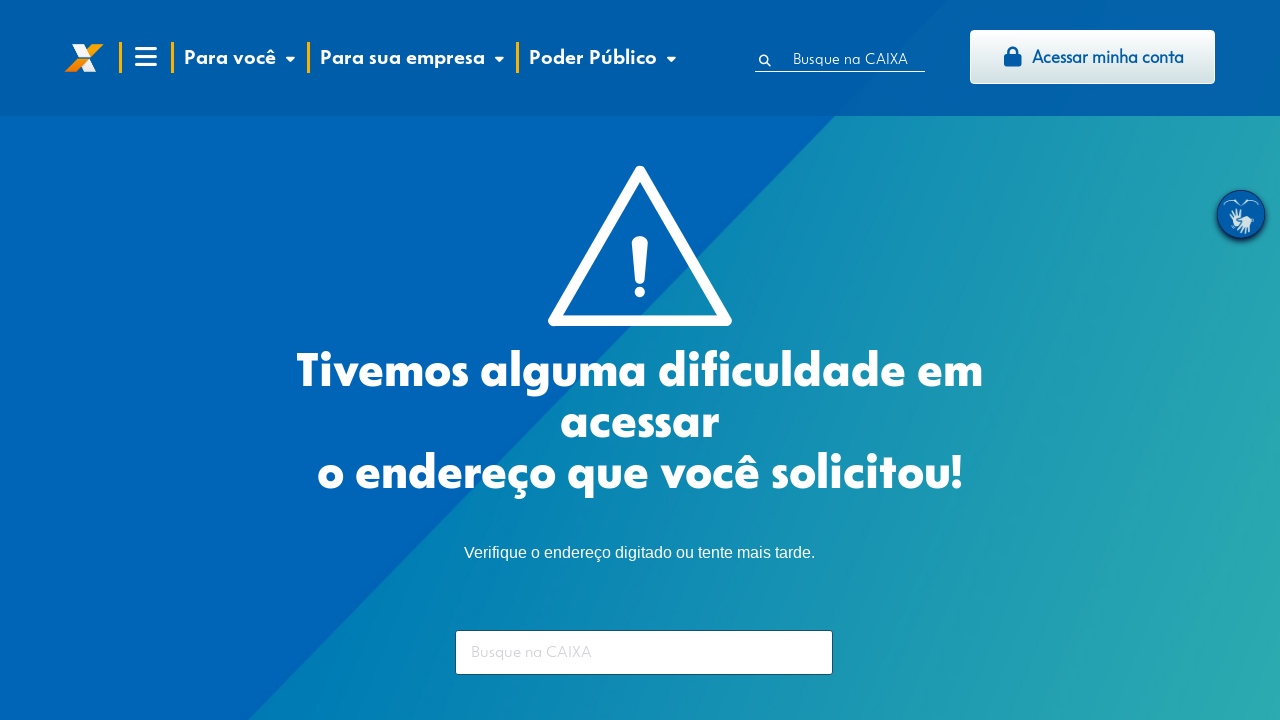

Retrieved real estate credit page title: Página solicitada não foi encontrada
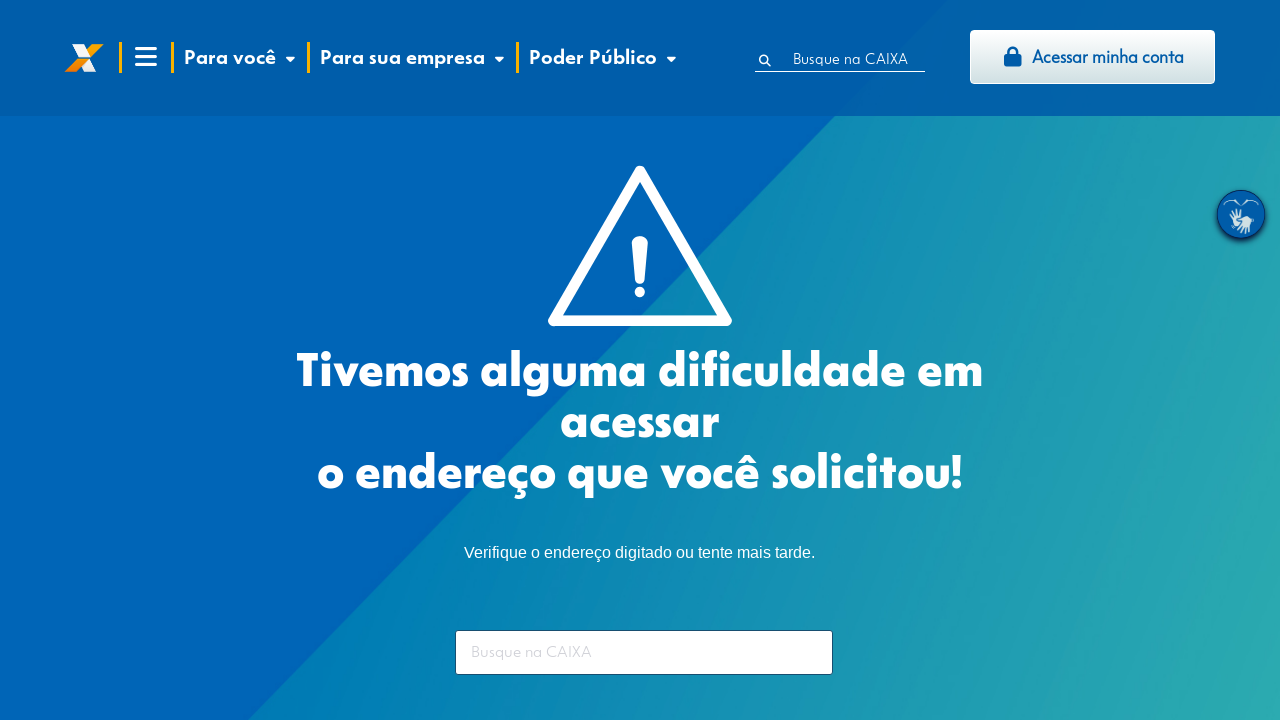

Navigated to FGTS section
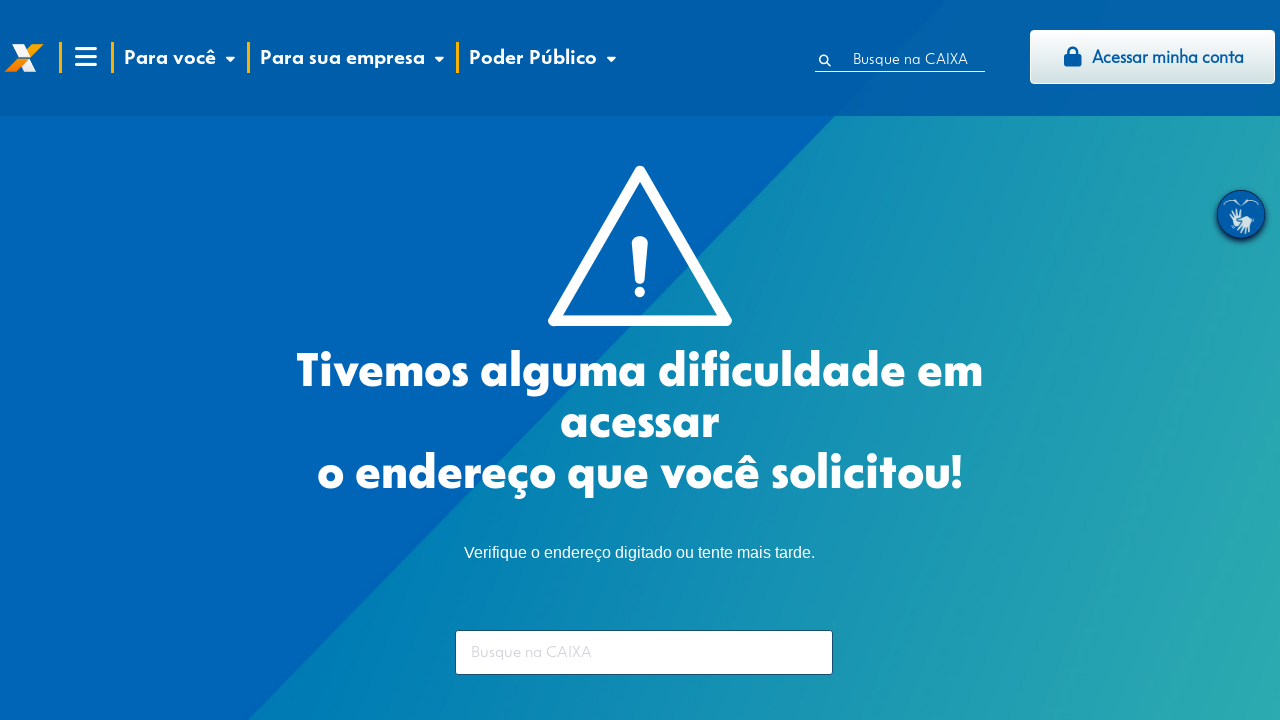

Waited for FGTS page to load
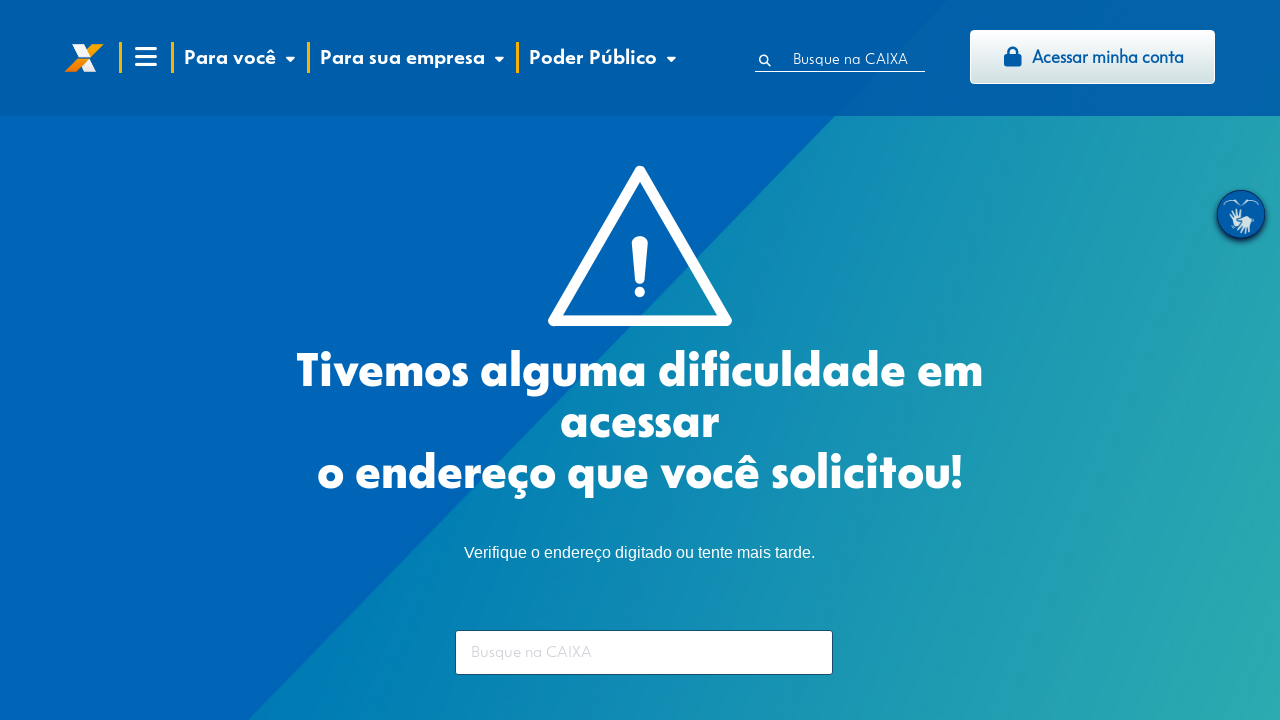

Retrieved FGTS page title: Página solicitada não foi encontrada
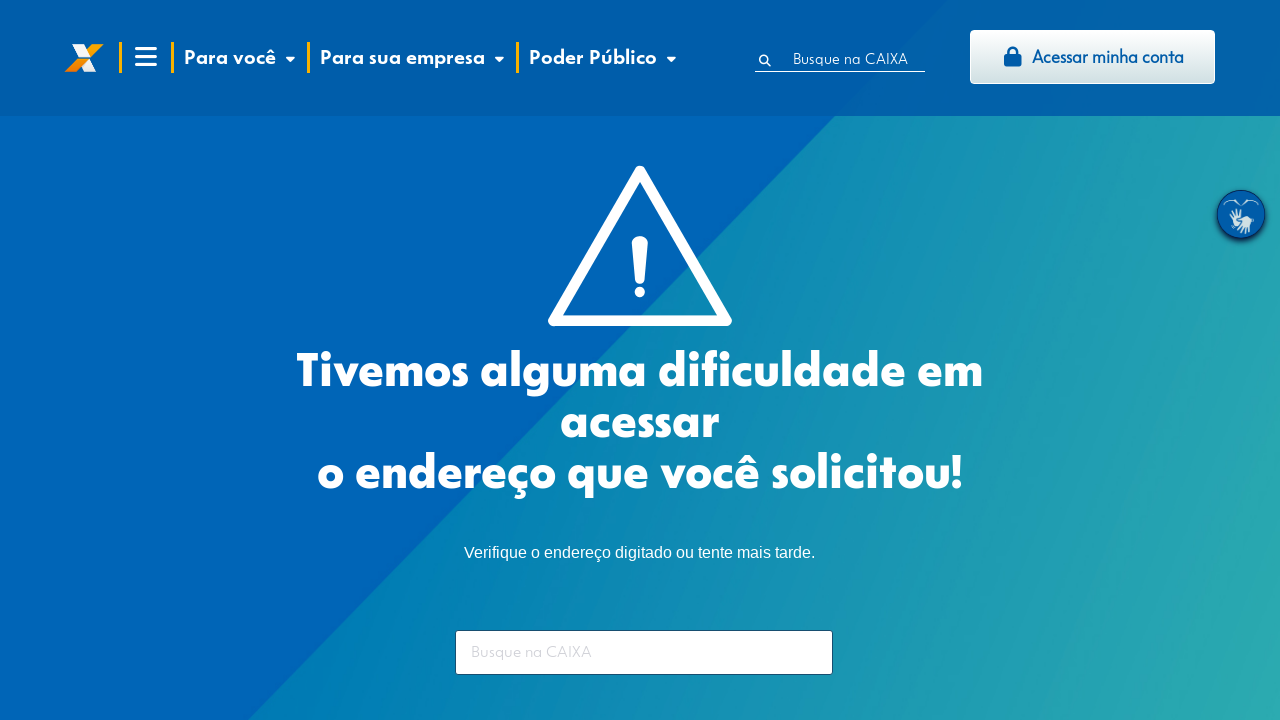

Navigated to financing section
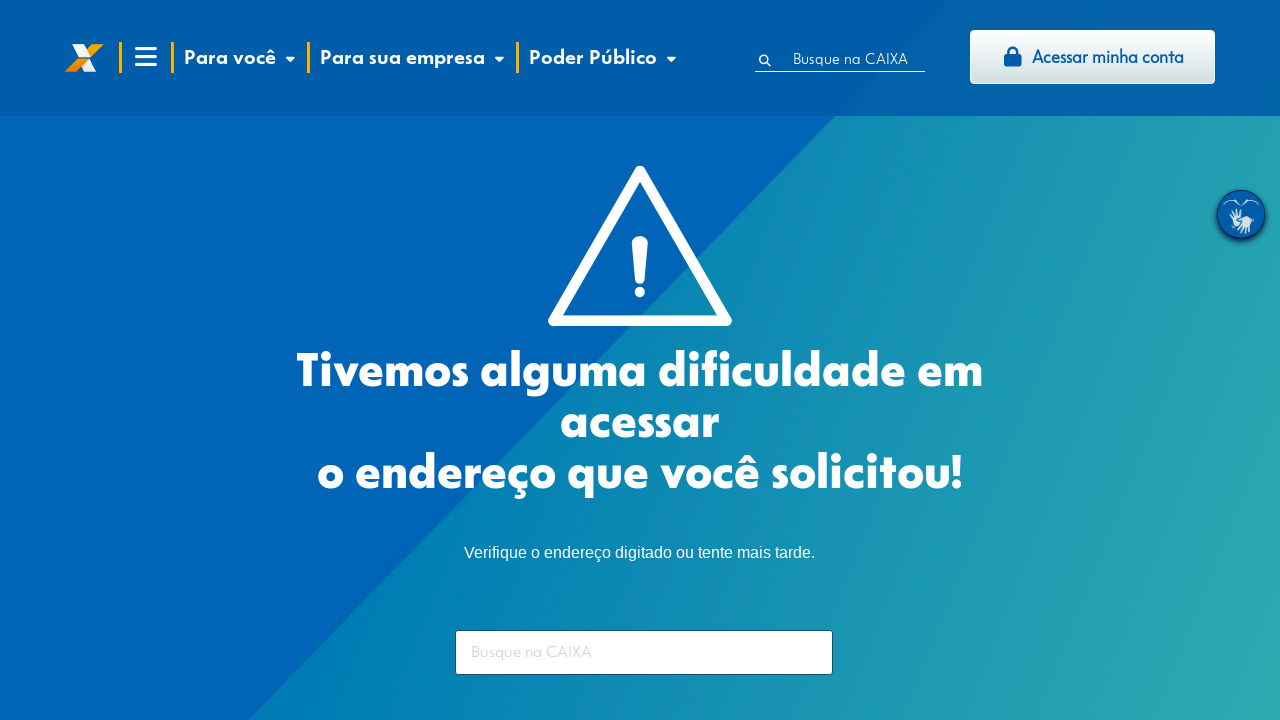

Waited for financing page to load
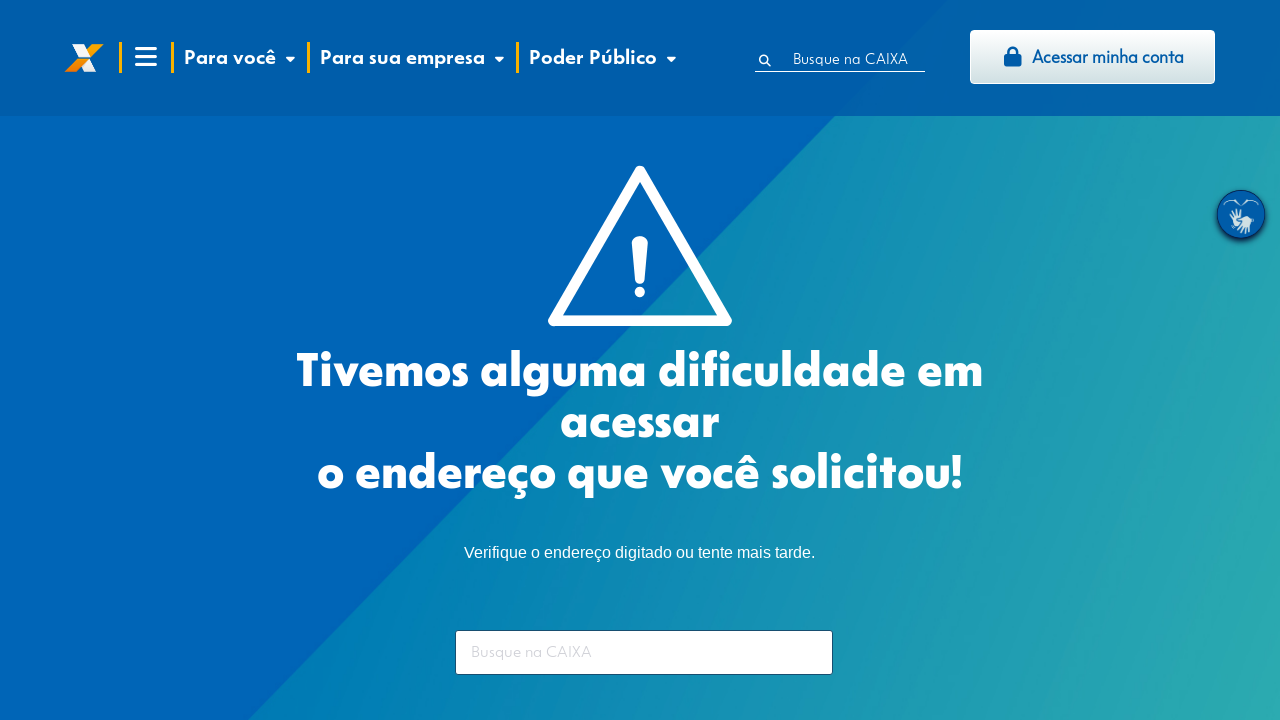

Retrieved financing page title: Página solicitada não foi encontrada
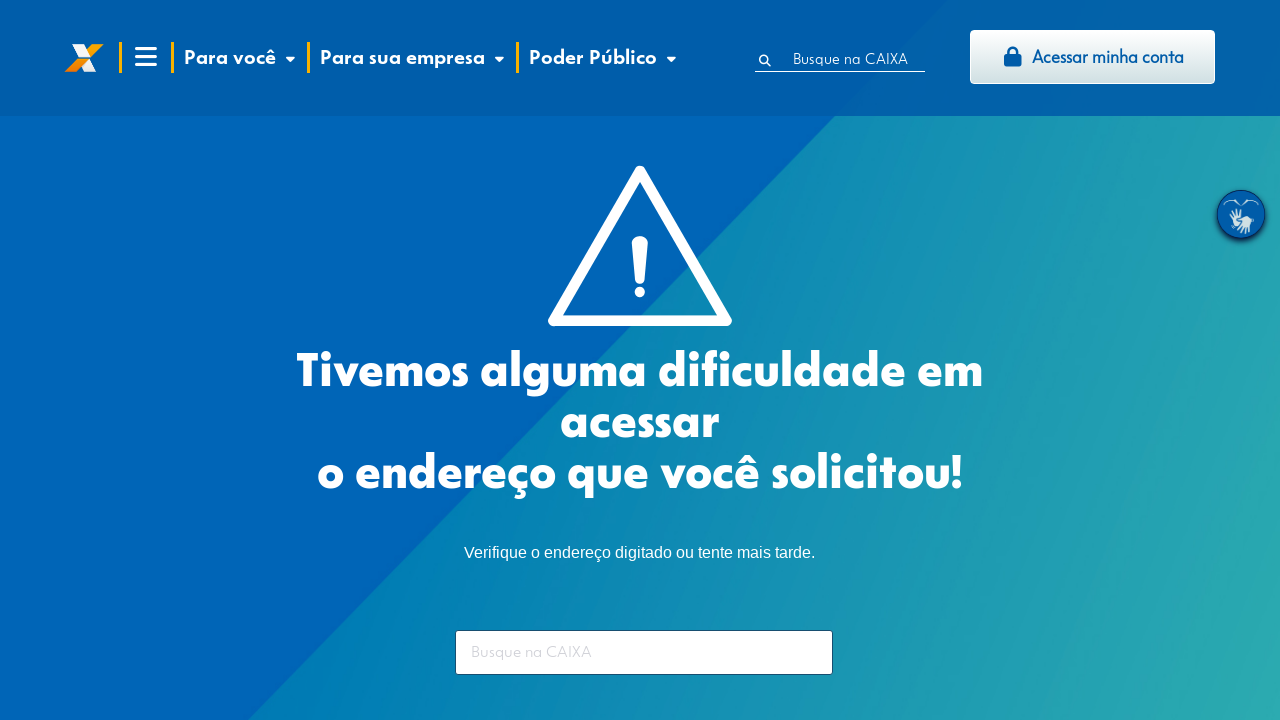

Navigated to property consultation section
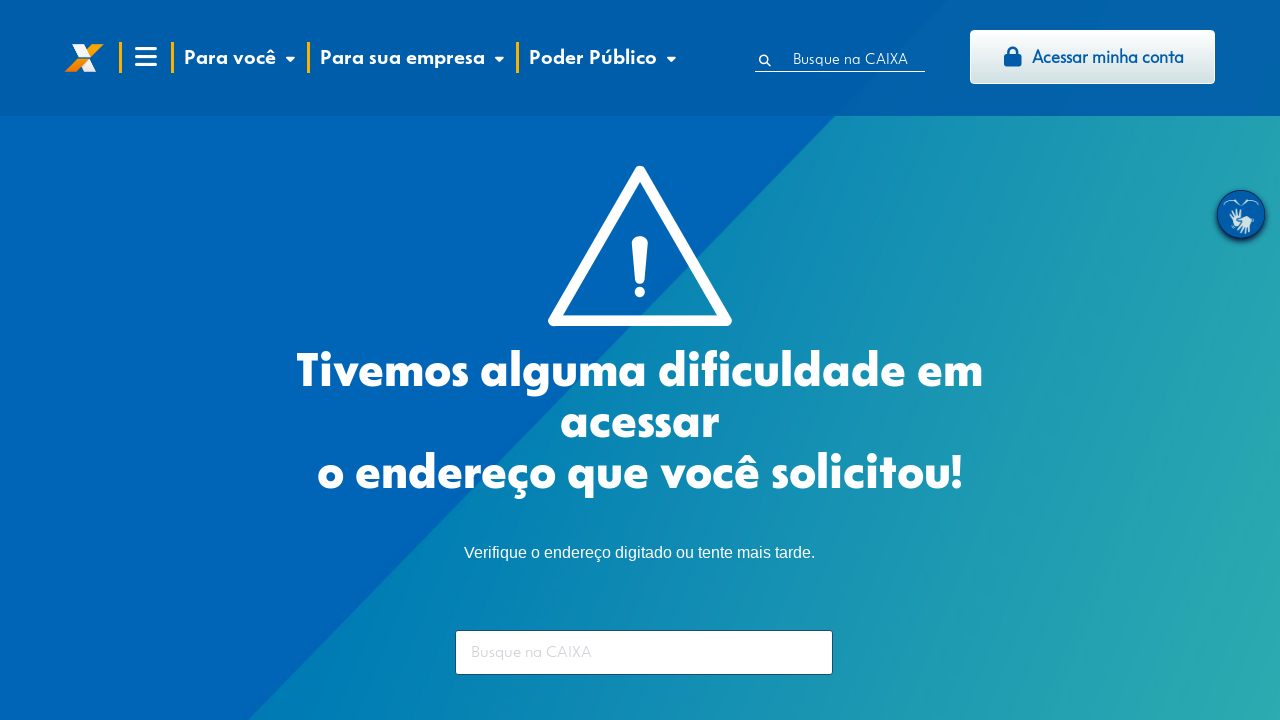

Waited for property consultation page to load
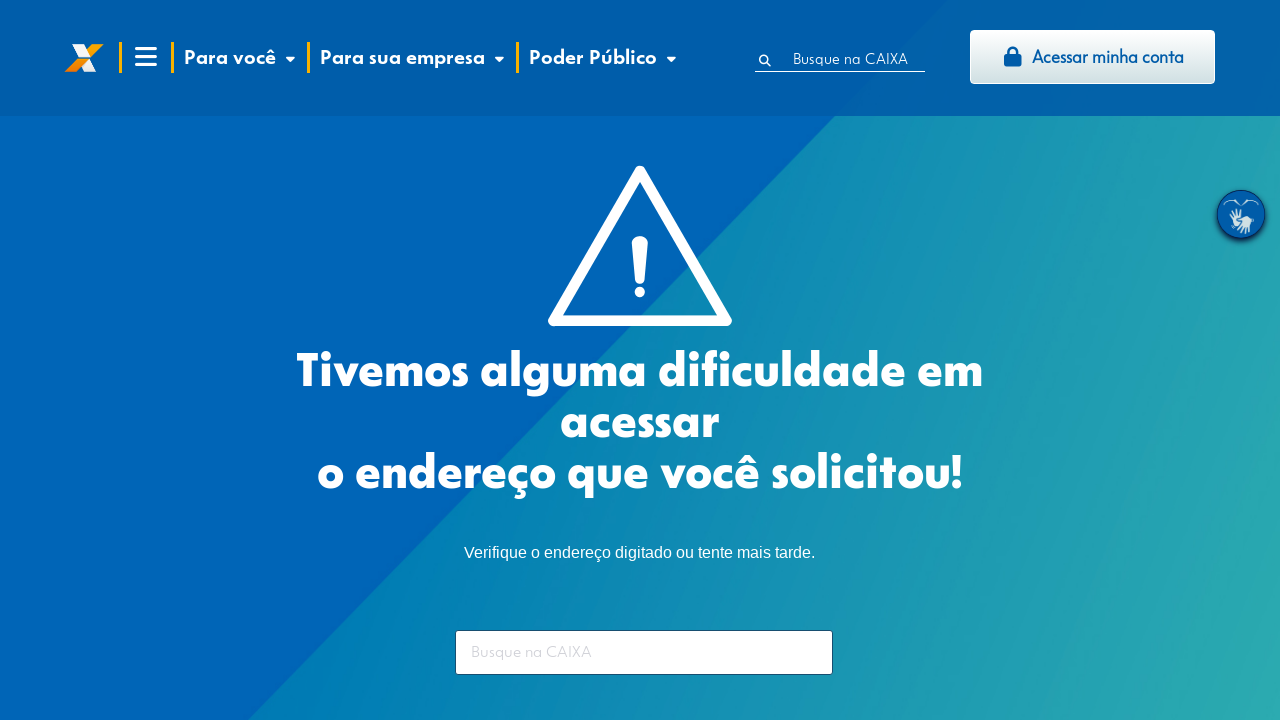

Retrieved property consultation page title: Página solicitada não foi encontrada
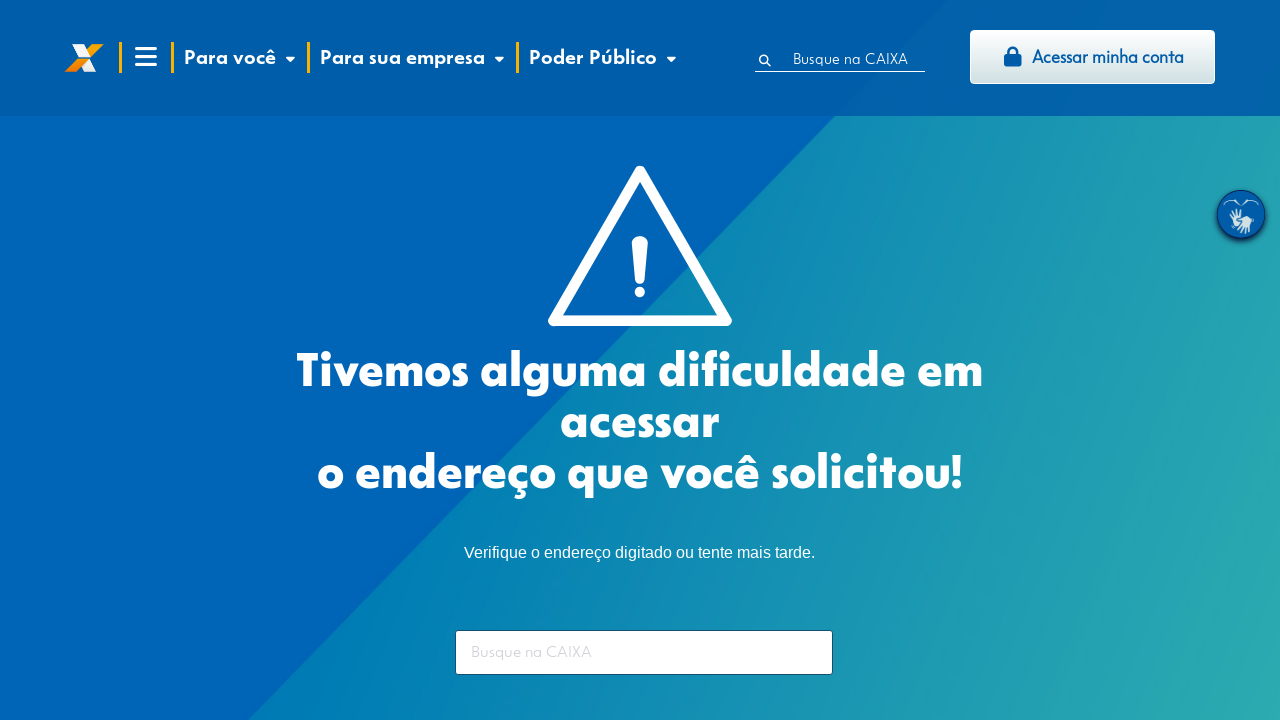

Found 1 forms on property consultation page
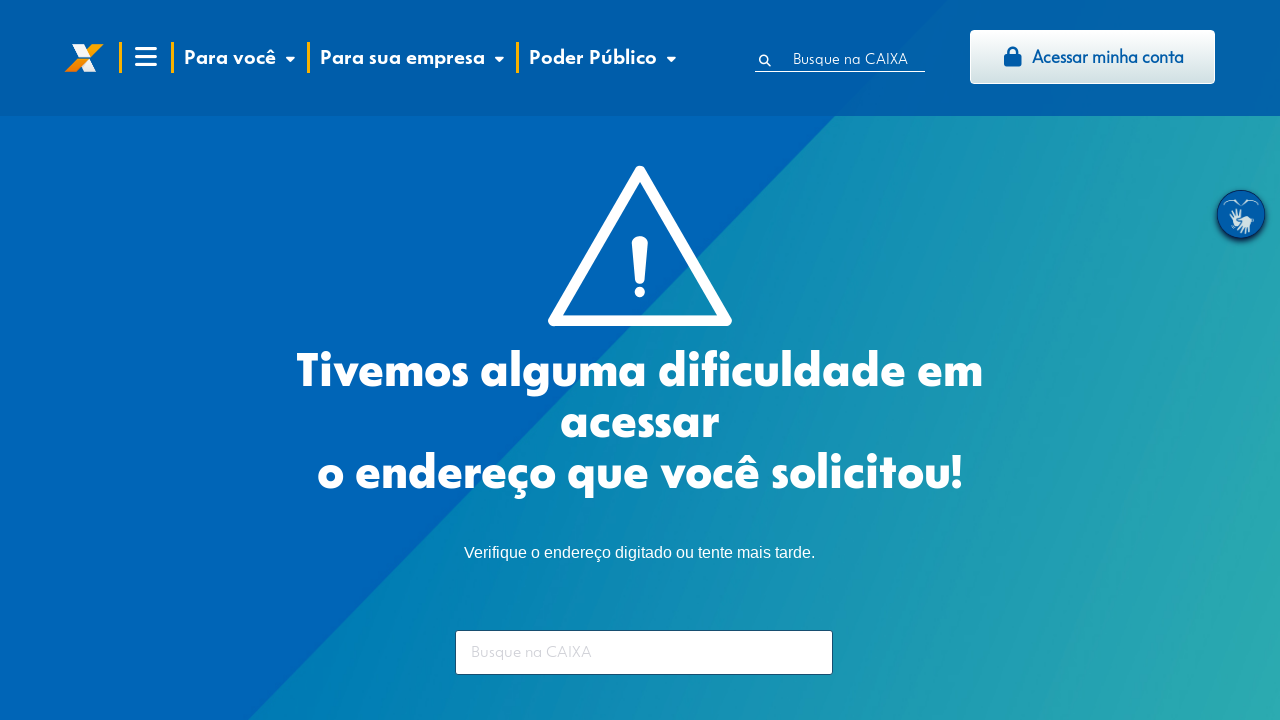

Found 3 search input fields on current page
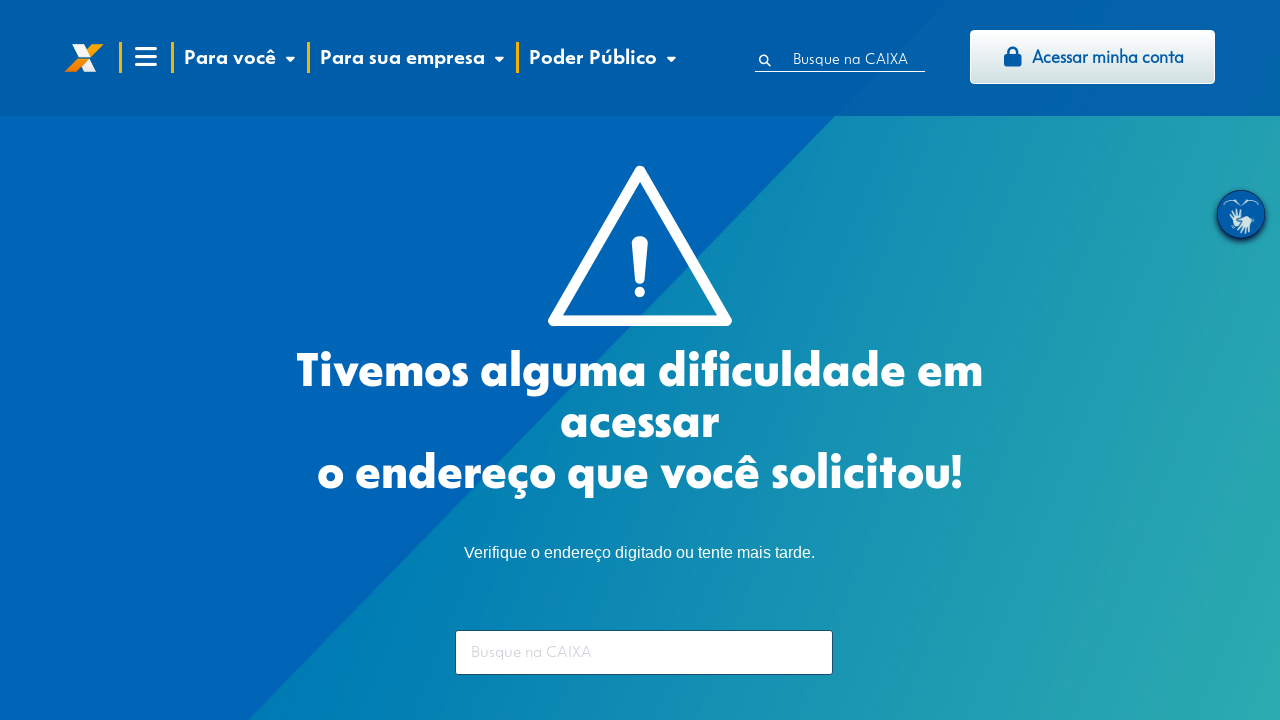

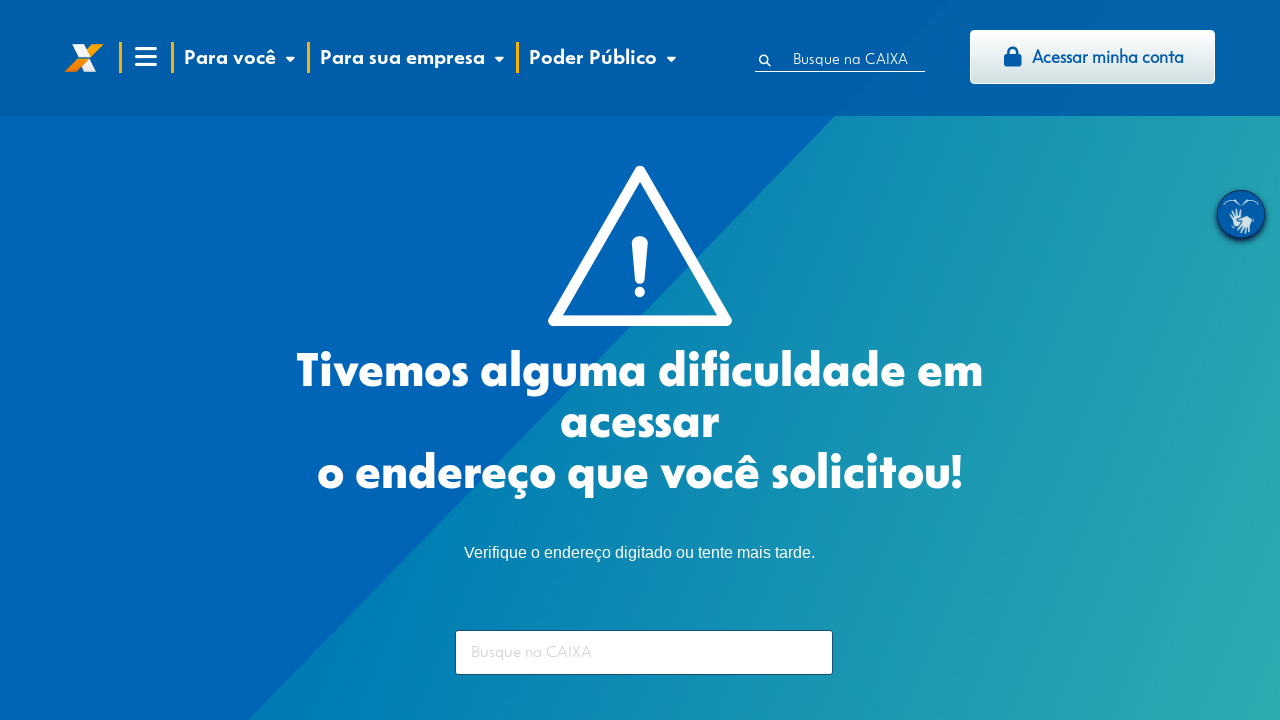